Tests form validation with valid name and date inputs, expecting success message

Starting URL: https://elenarivero.github.io/ejercicio3/index.html

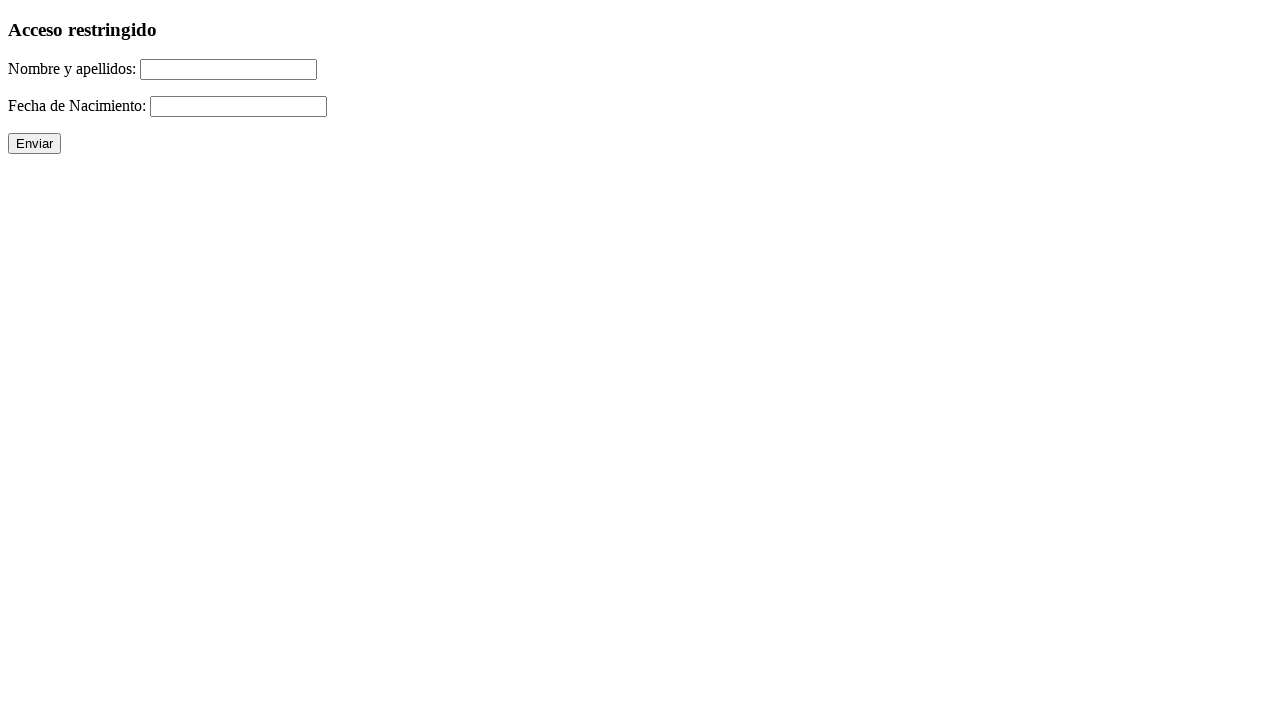

Filled name field with 'Amaro Suarez' on #nomap
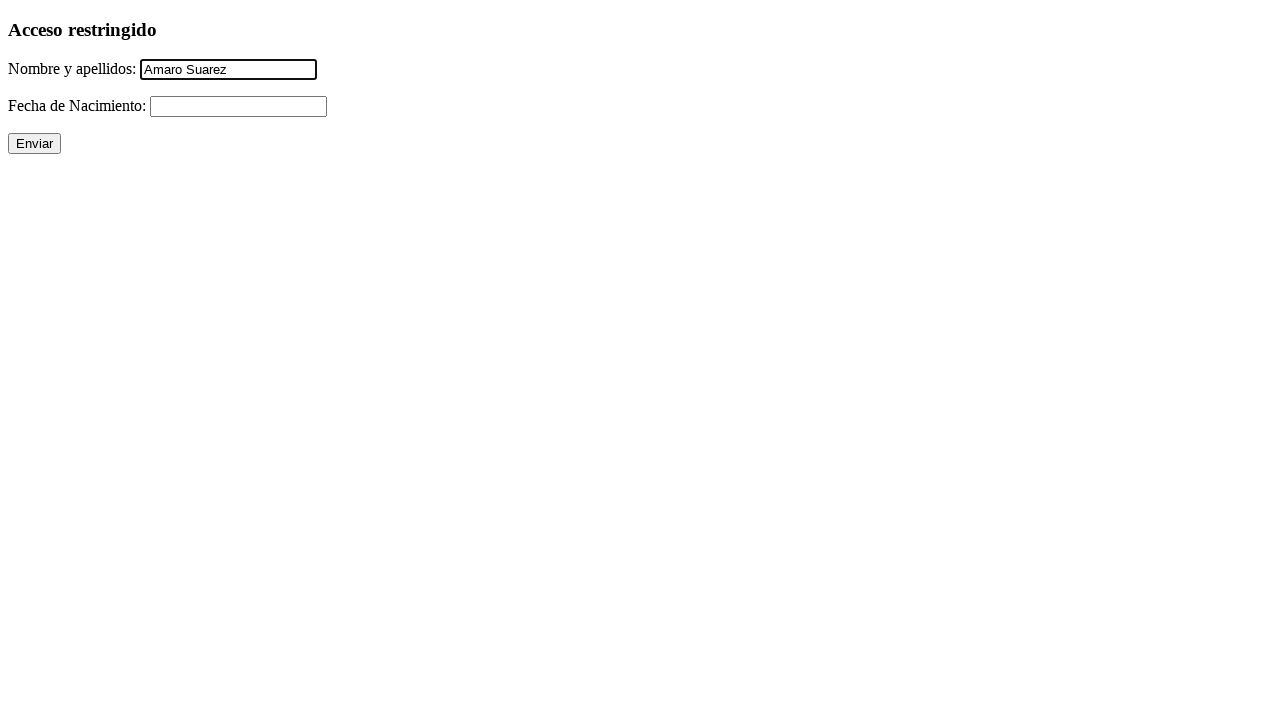

Filled date field with '12/08/2004' on #fecha
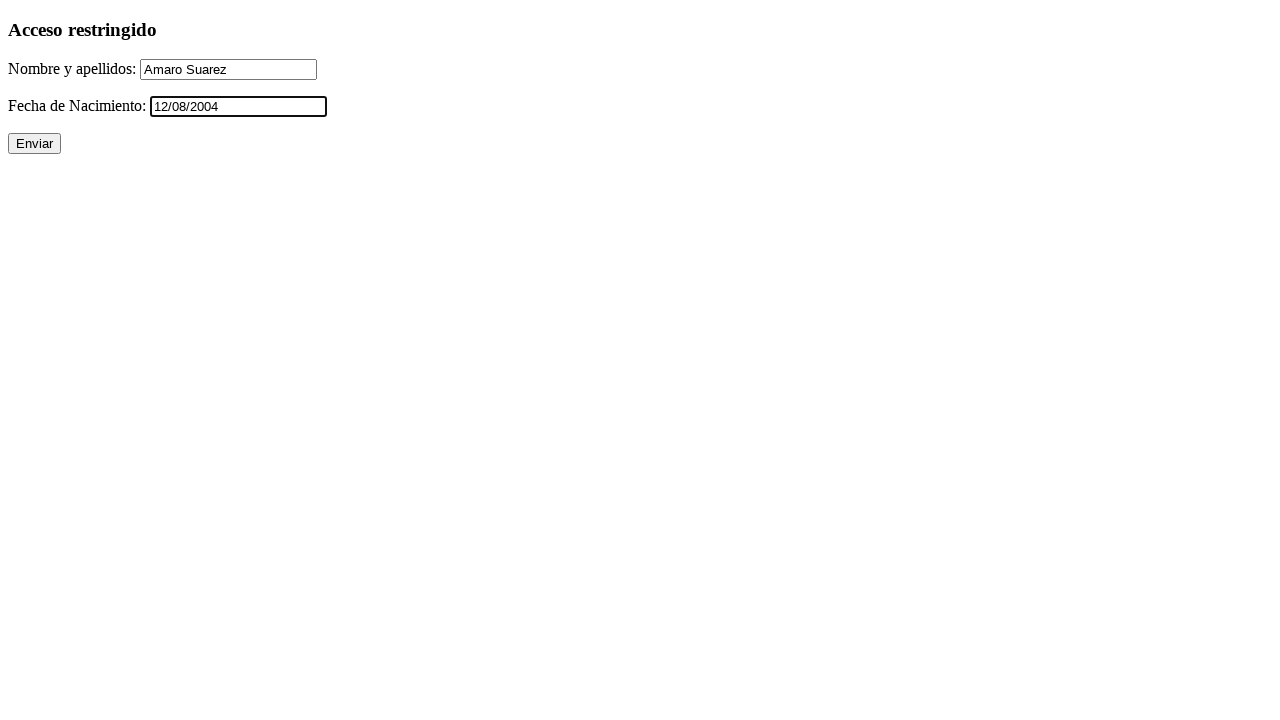

Clicked form submit button at (34, 144) on xpath=//p/input[@type='submit']
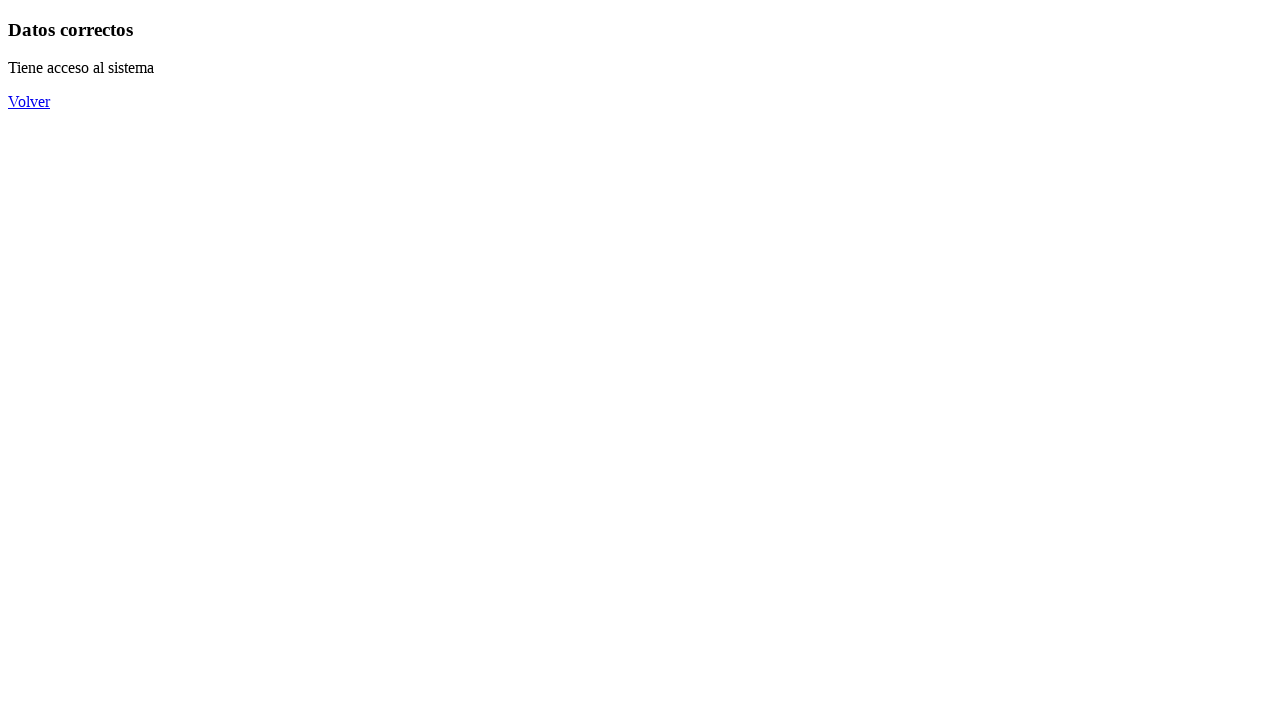

Success message h3 element loaded
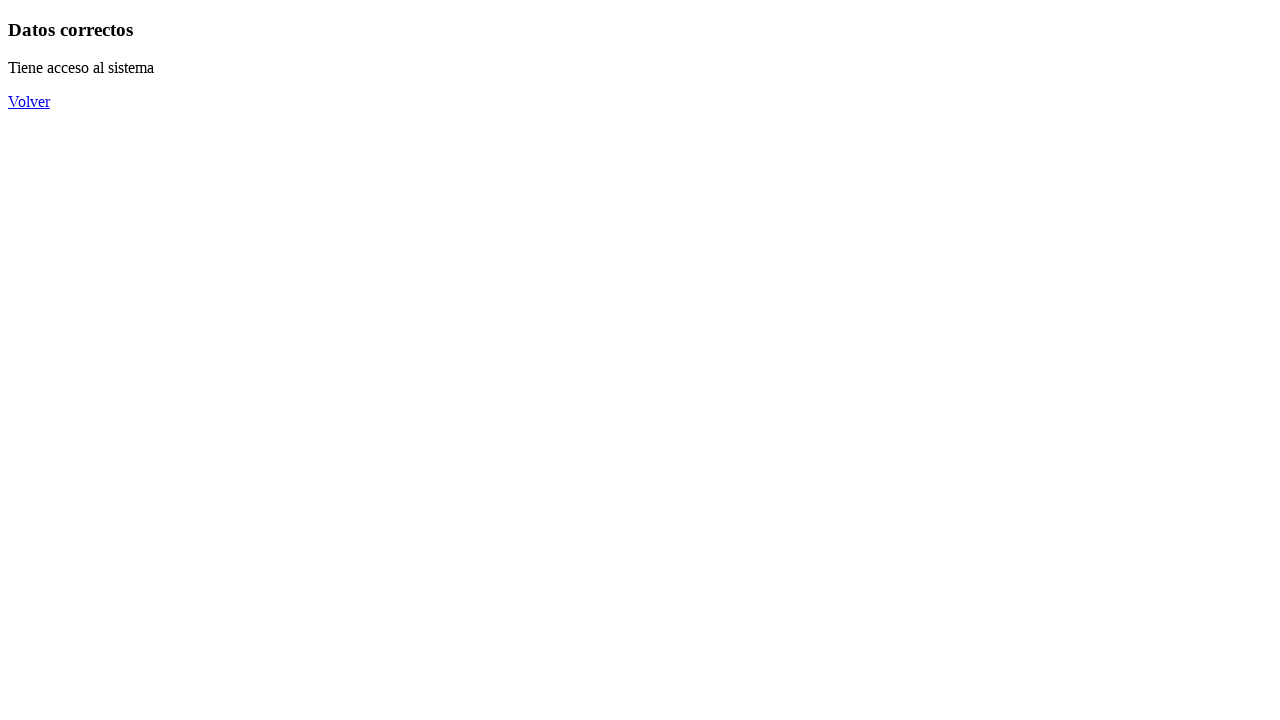

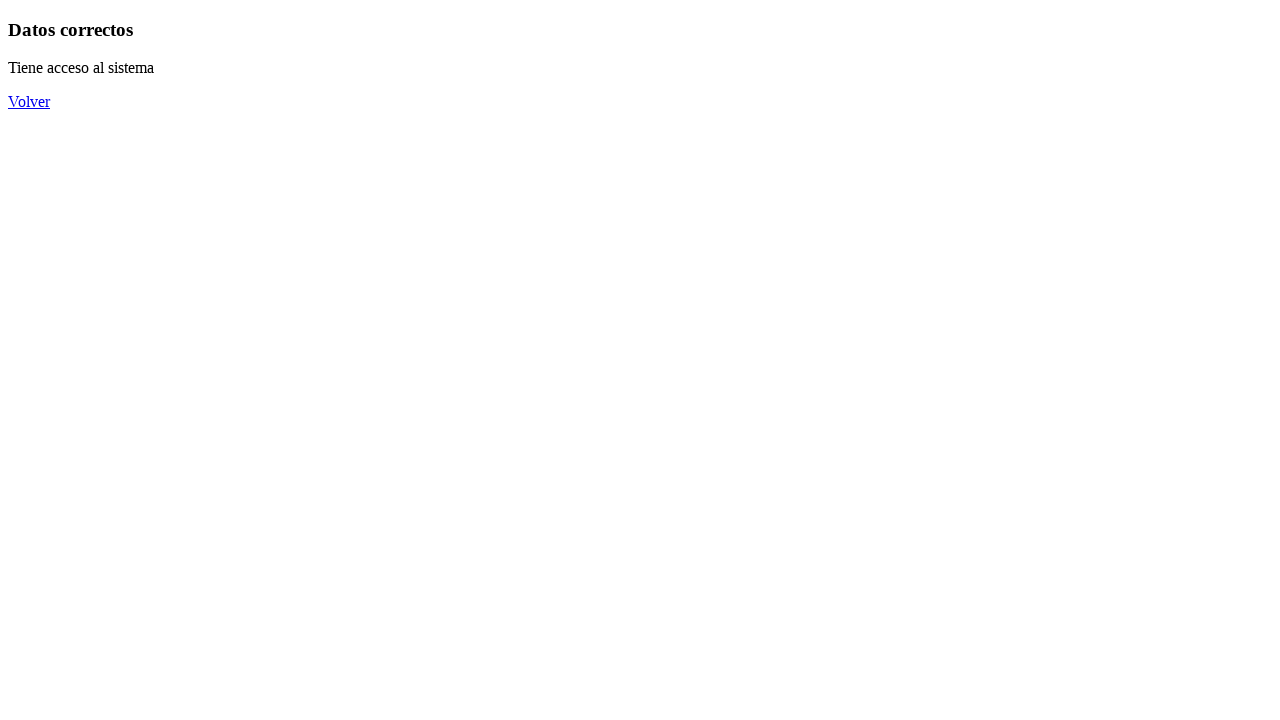